Tests file download functionality by navigating to a download page and clicking on a download link

Starting URL: https://the-internet.herokuapp.com/download

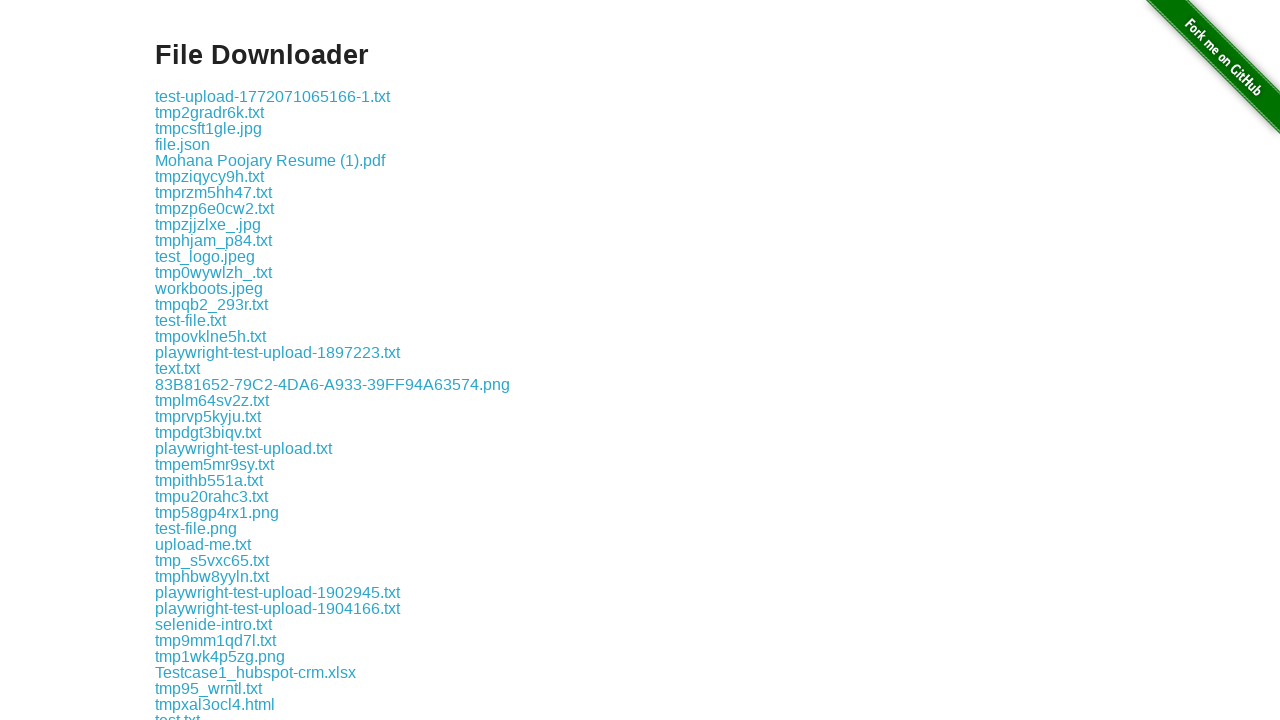

Located all download links on the page
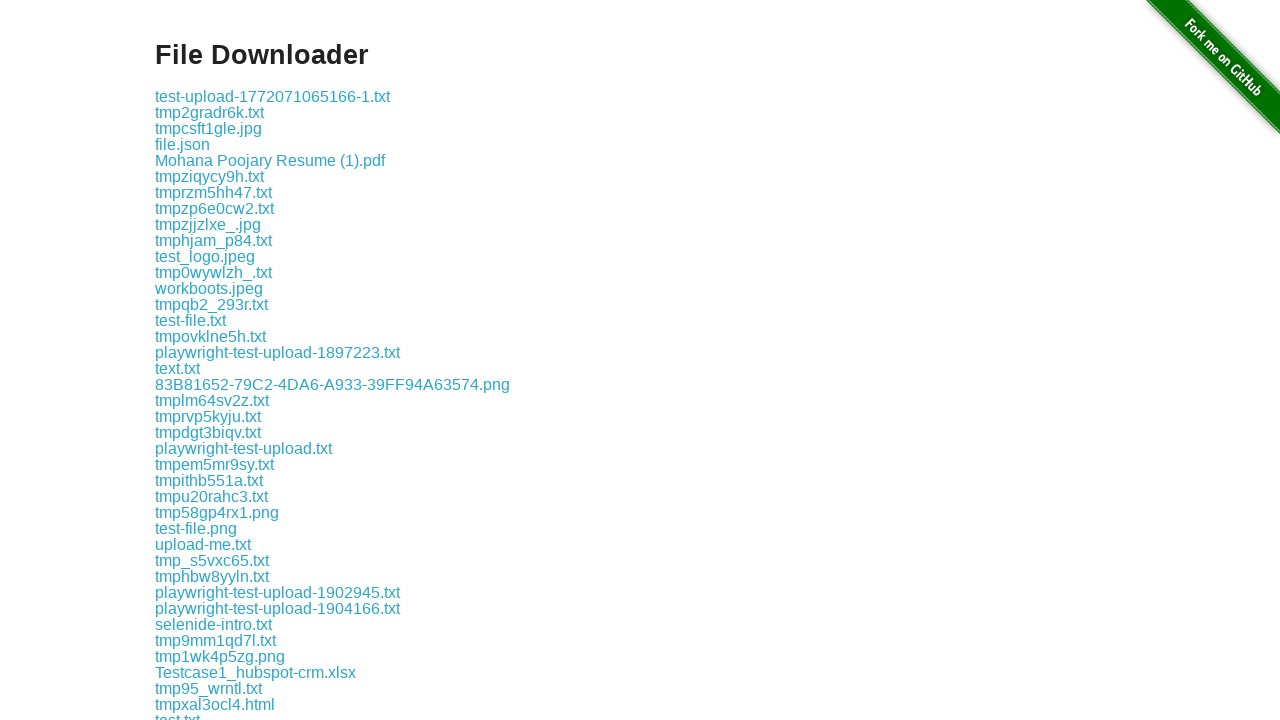

Clicked on the 5th download link to initiate file download at (182, 144) on a >> nth=4
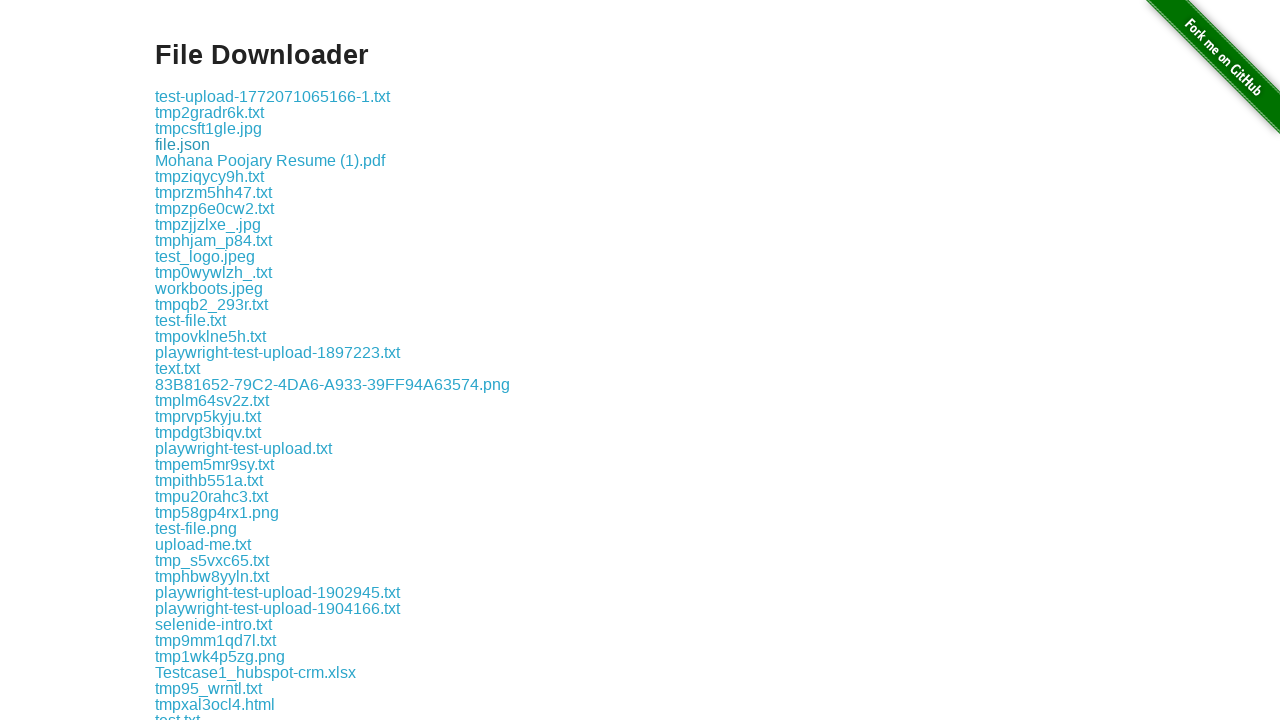

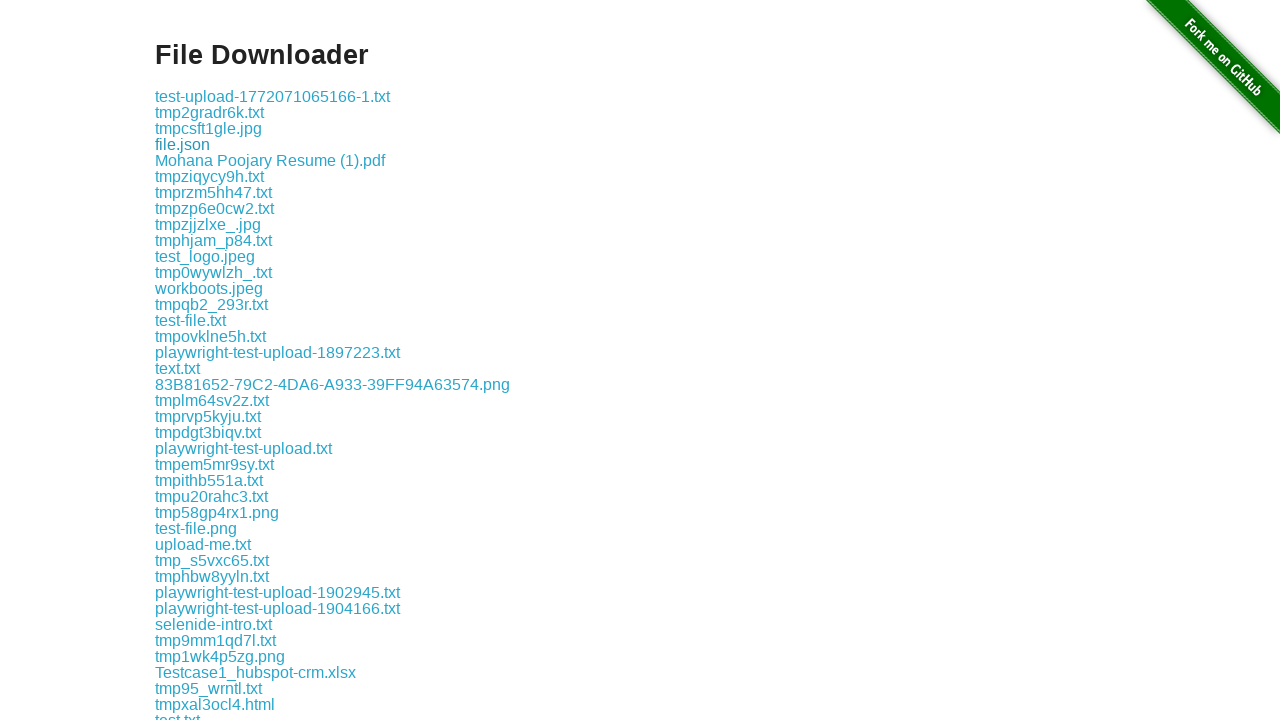